Tests adding a new todo item to the TodoMVC React application by entering text in the input field and pressing Enter, then verifying the todo appears in the list

Starting URL: https://todomvc.com/examples/react/dist/

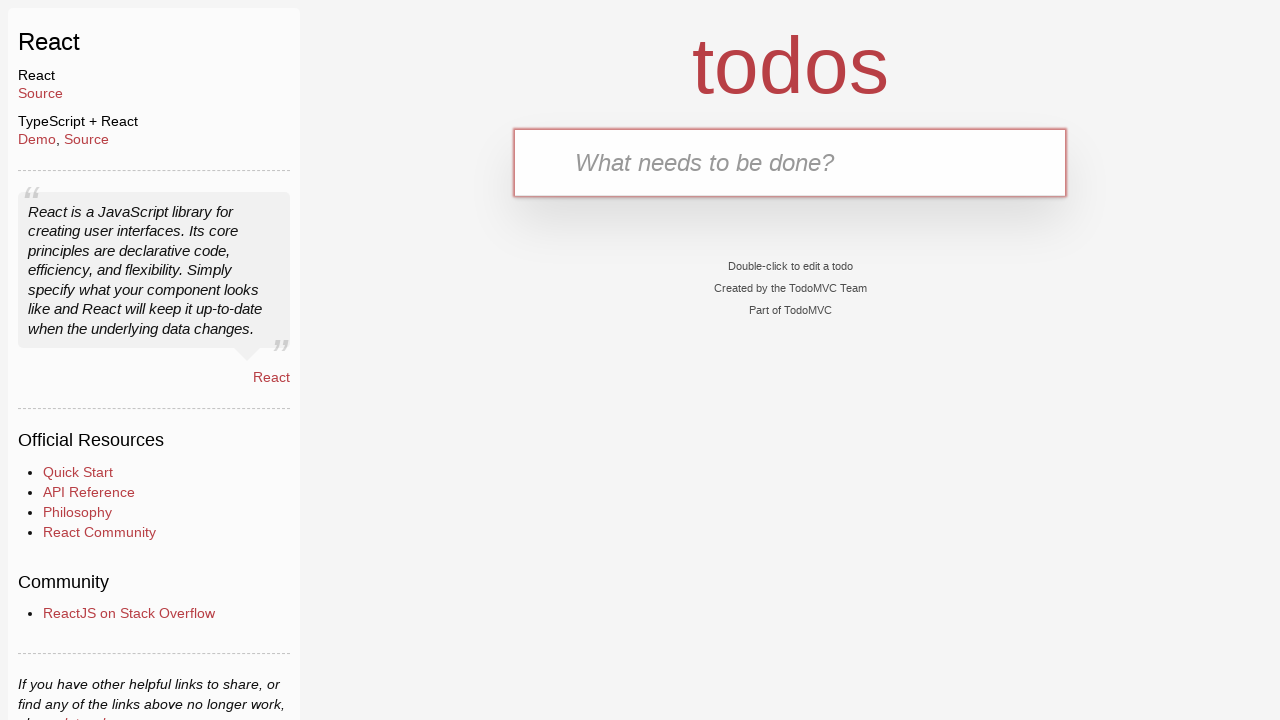

Waited for todo input field to be present
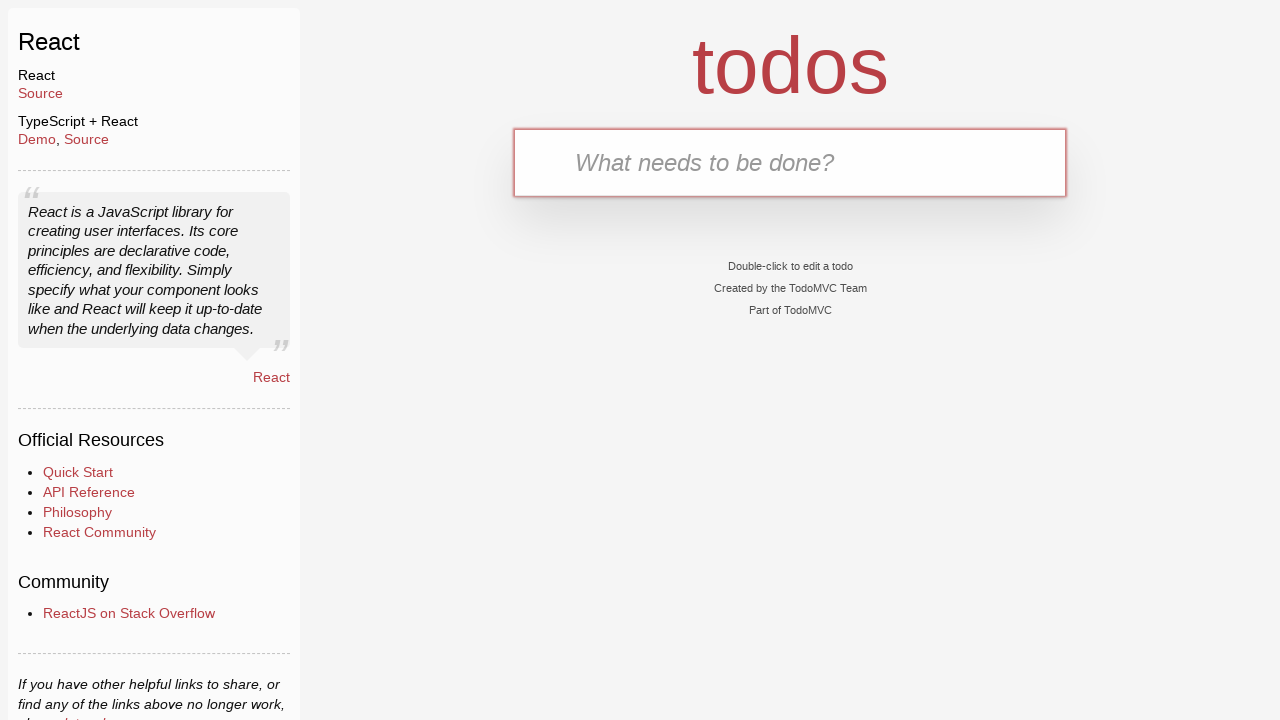

Filled todo input field with 'Buy groceries' on #todo-input
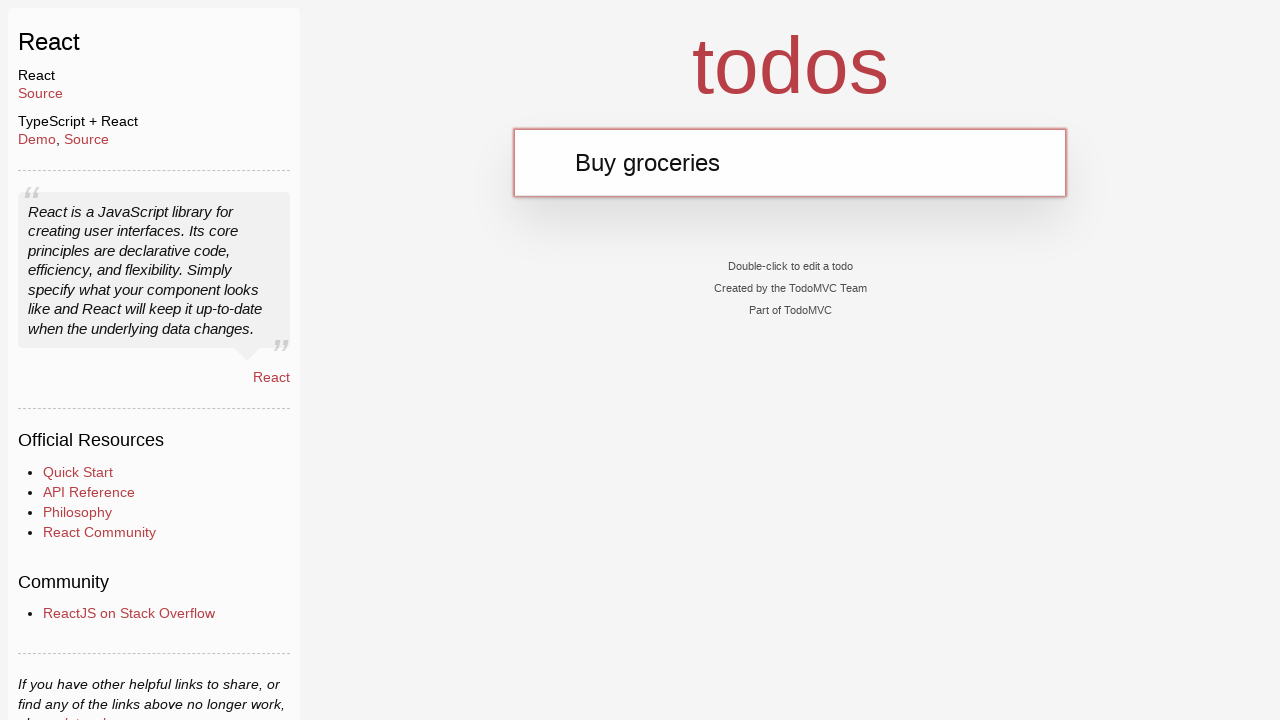

Pressed Enter to add the todo item on #todo-input
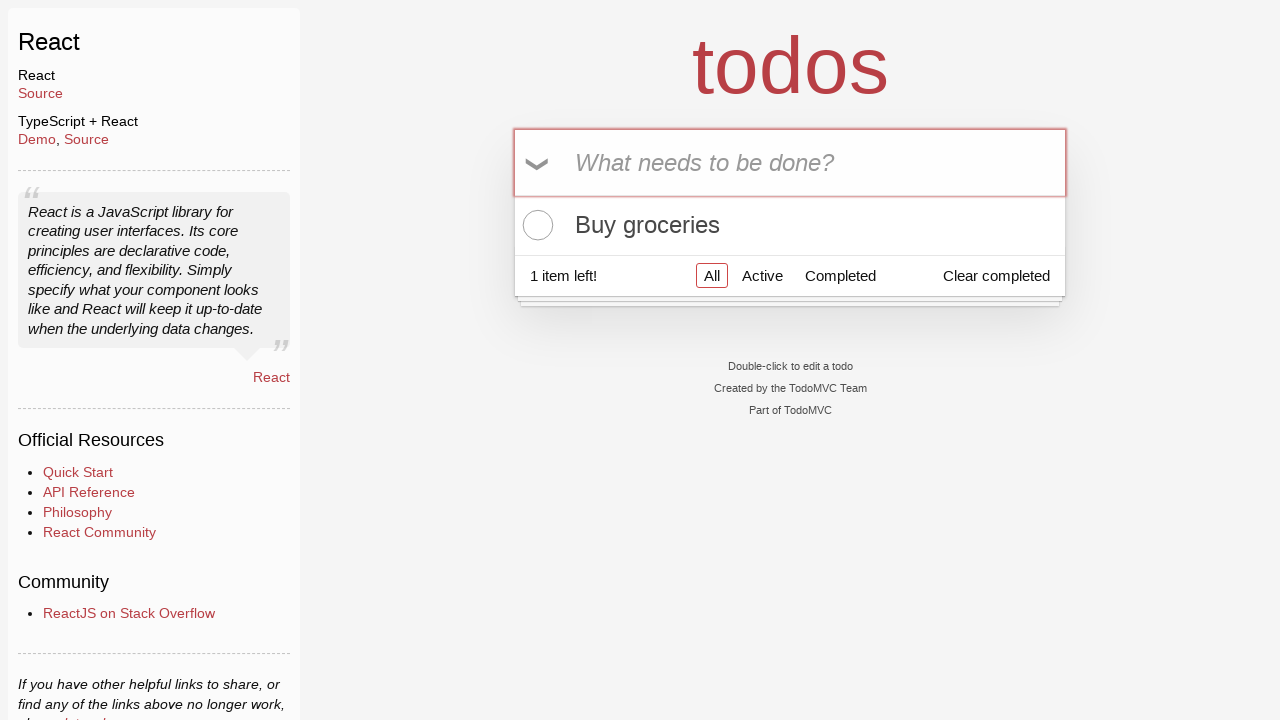

Waited for todo item to appear in the list
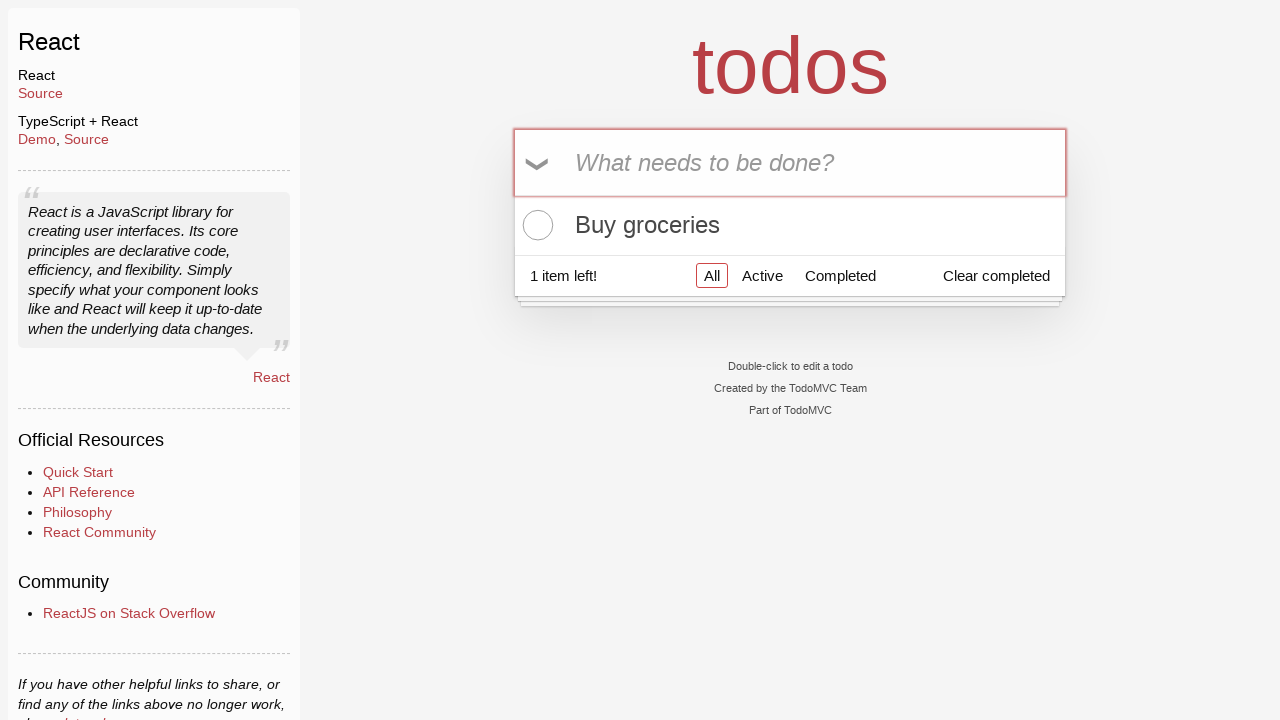

Verified that the todo item 'Buy groceries' appears in the list
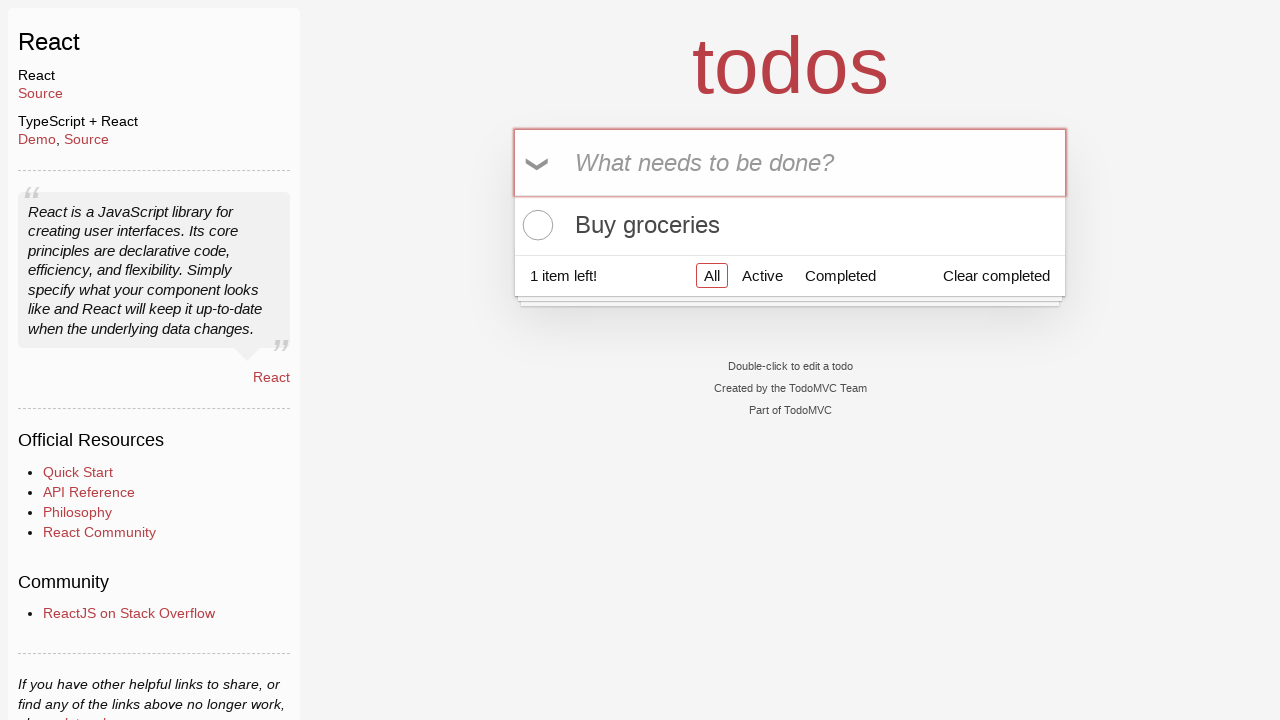

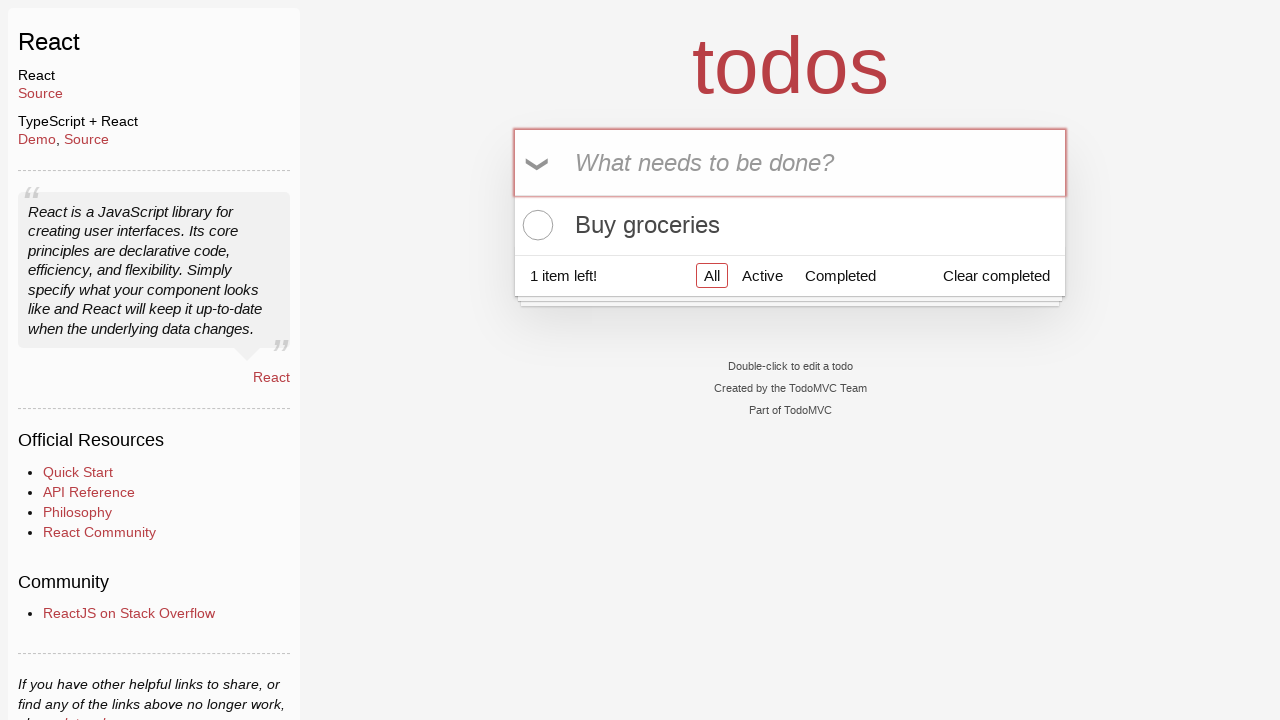